Navigates to Selenium Practice section and then to Frames Practice page via dropdown menu

Starting URL: https://www.hyrtutorials.com/

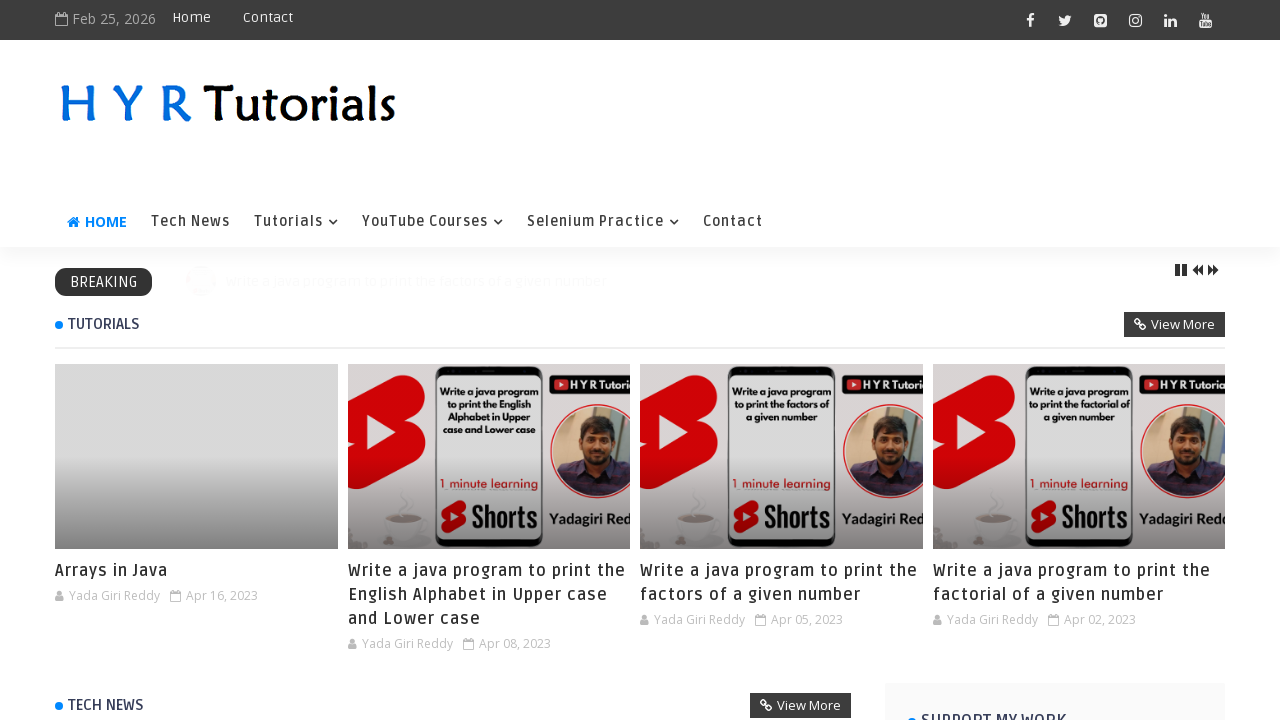

Clicked on Selenium Practice link at (603, 222) on xpath=//a[text()='Selenium Practice'][1]
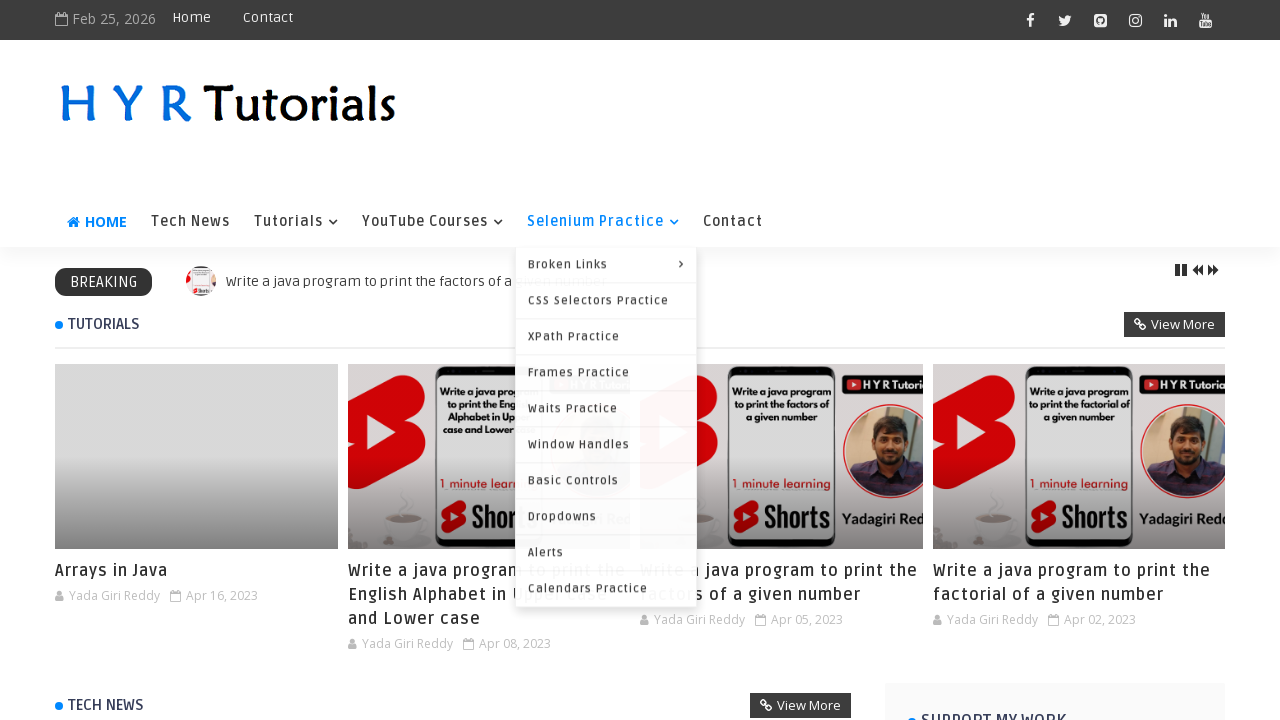

Clicked on Frames Practice from dropdown menu at (606, 372) on xpath=//a[text()='Selenium Practice']//parent::li//a[text()='Frames Practice']
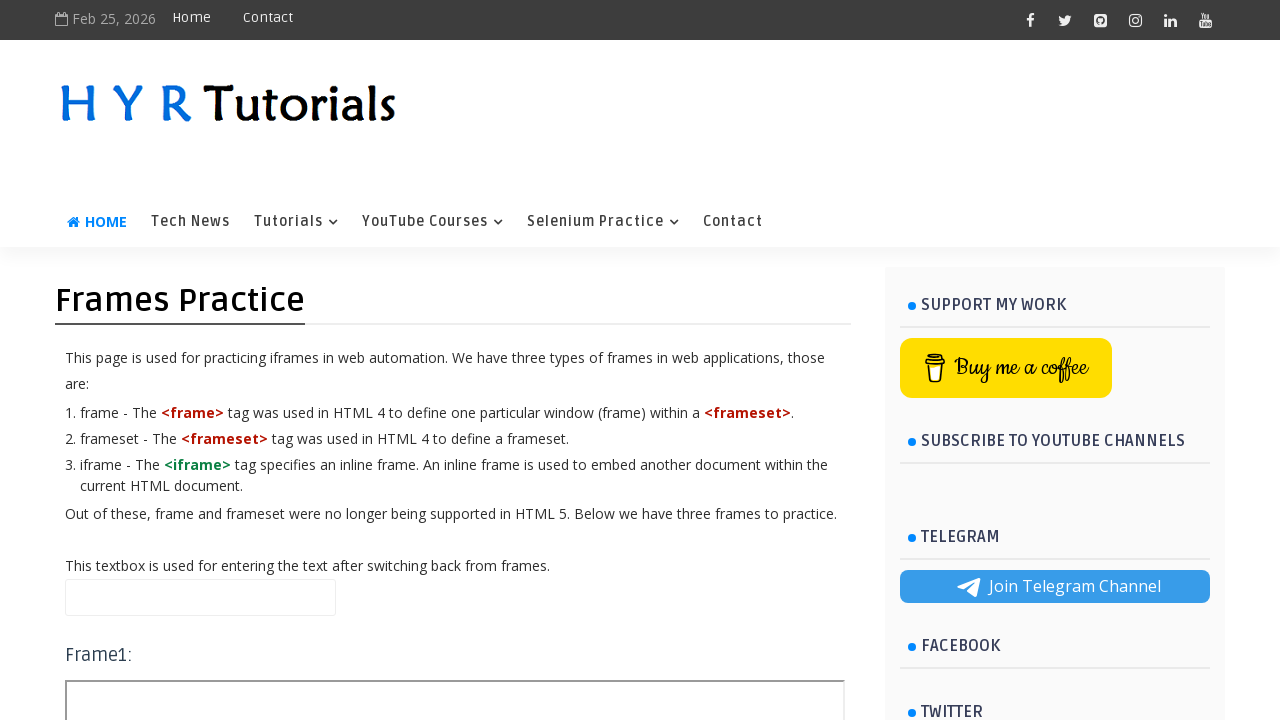

Frames Practice page loaded and page title is visible
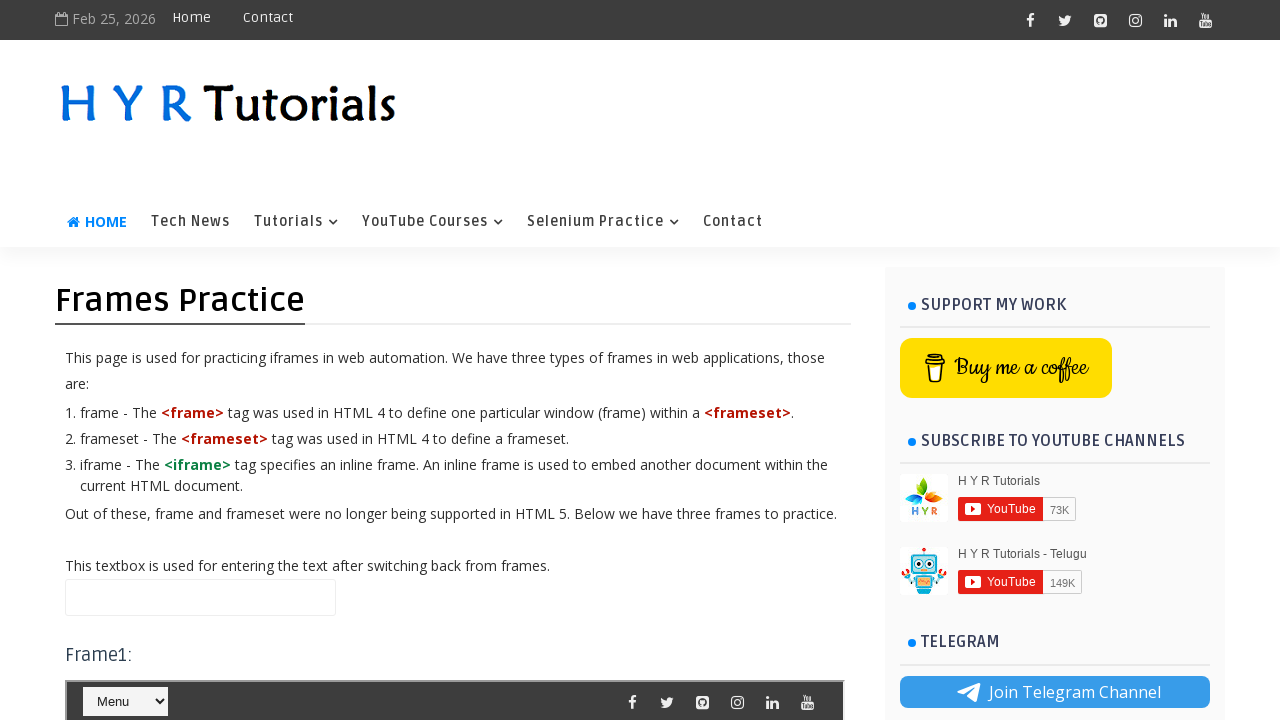

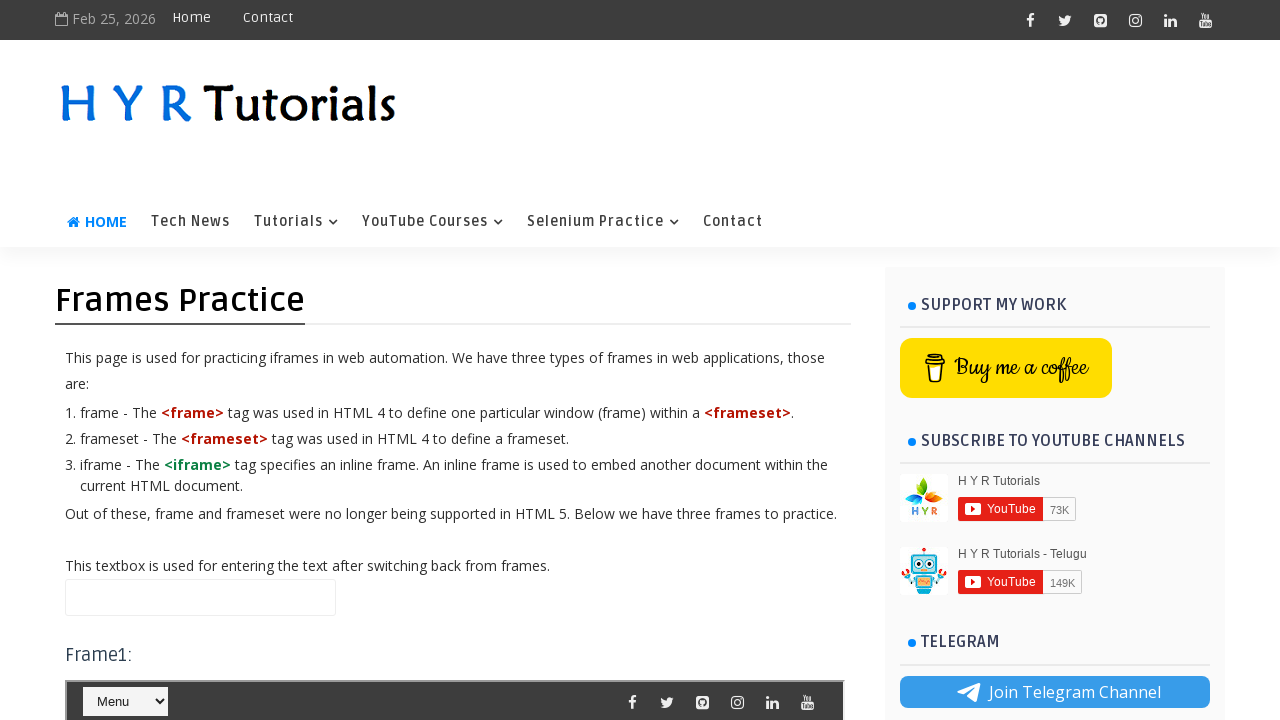